Navigates to text box section, fills in a name field and submits the form

Starting URL: https://demoqa.com/elements

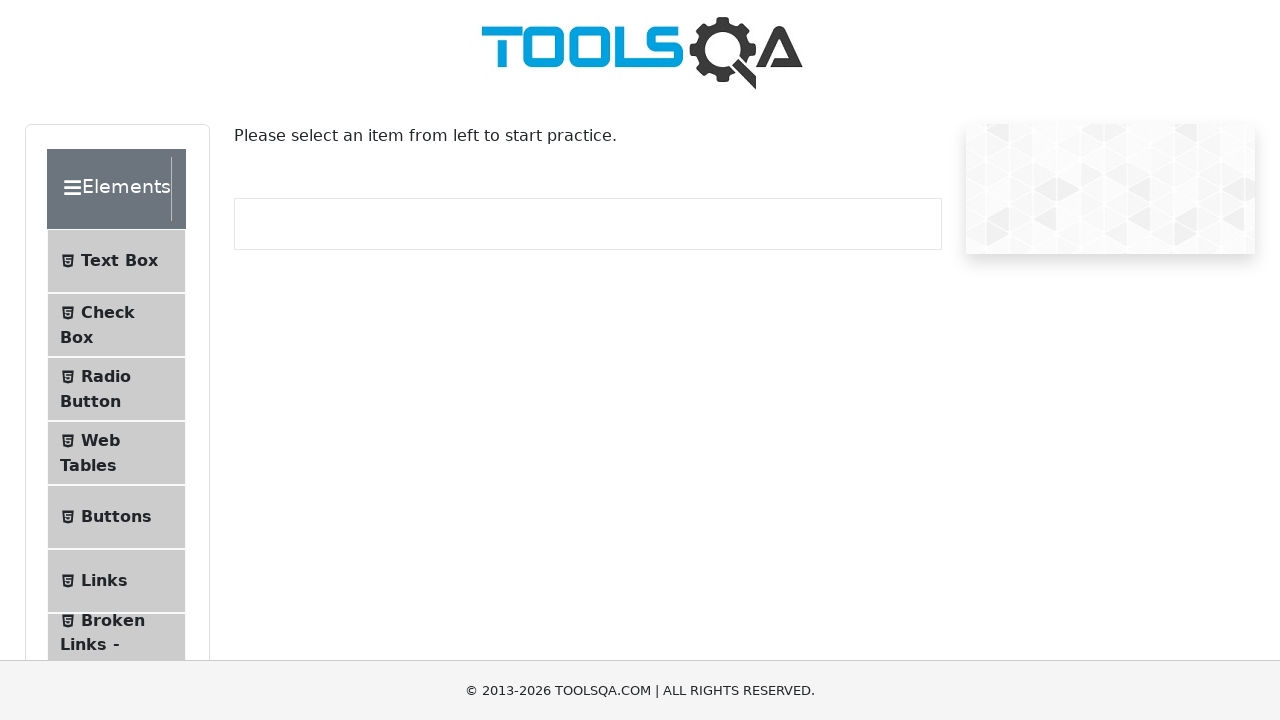

Clicked on Text Box menu item at (119, 261) on xpath=//span[contains(text(),'Text Box')]
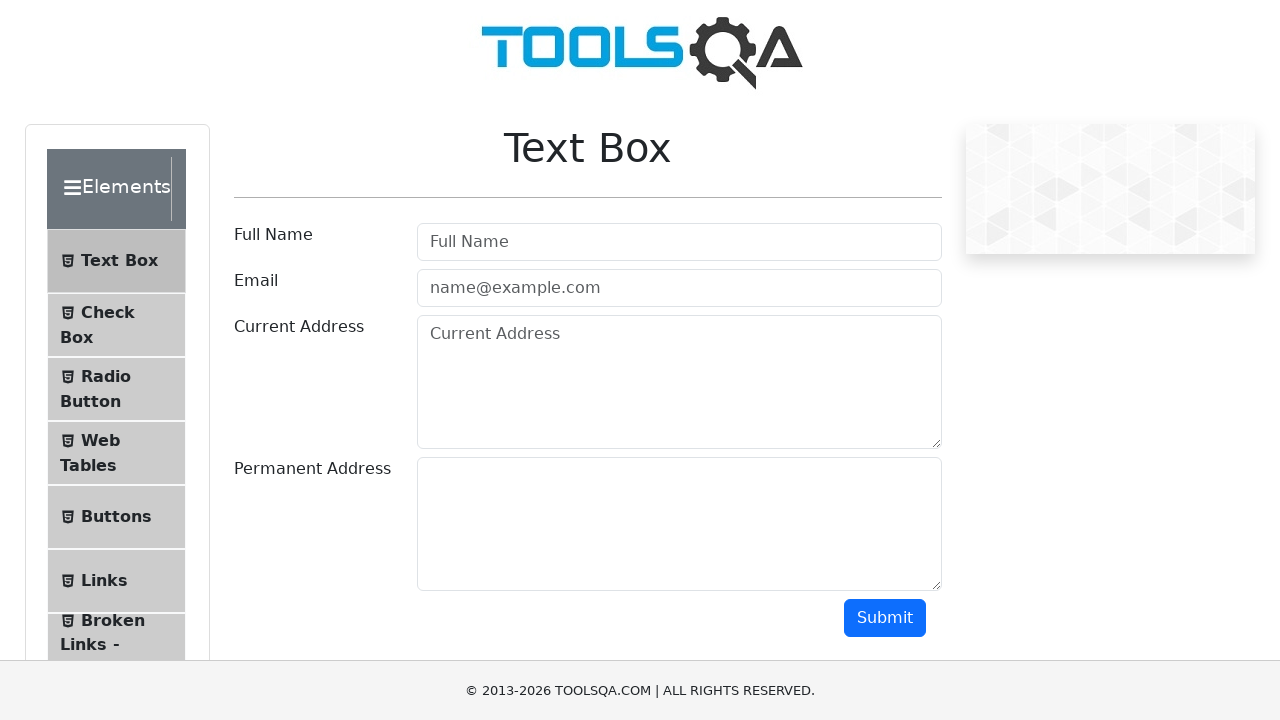

Filled in username field with 'Tripty' on #userName
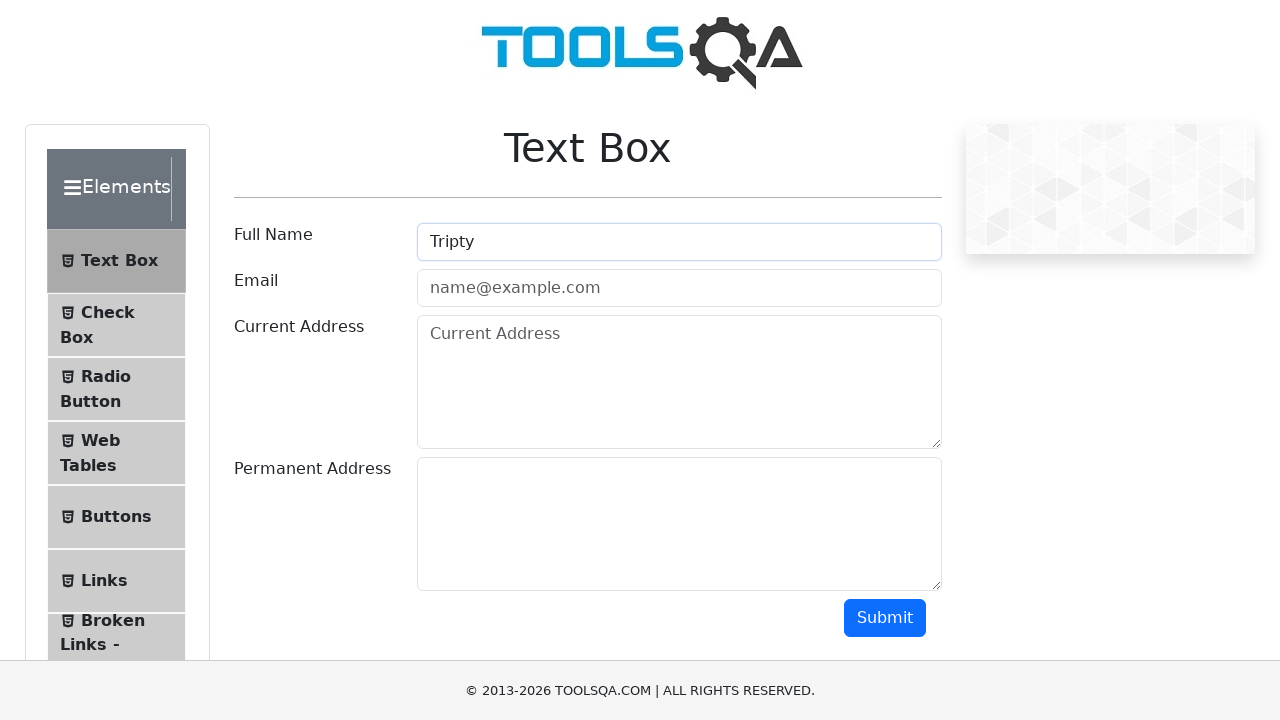

Clicked submit button at (885, 618) on xpath=//button[@id='submit']
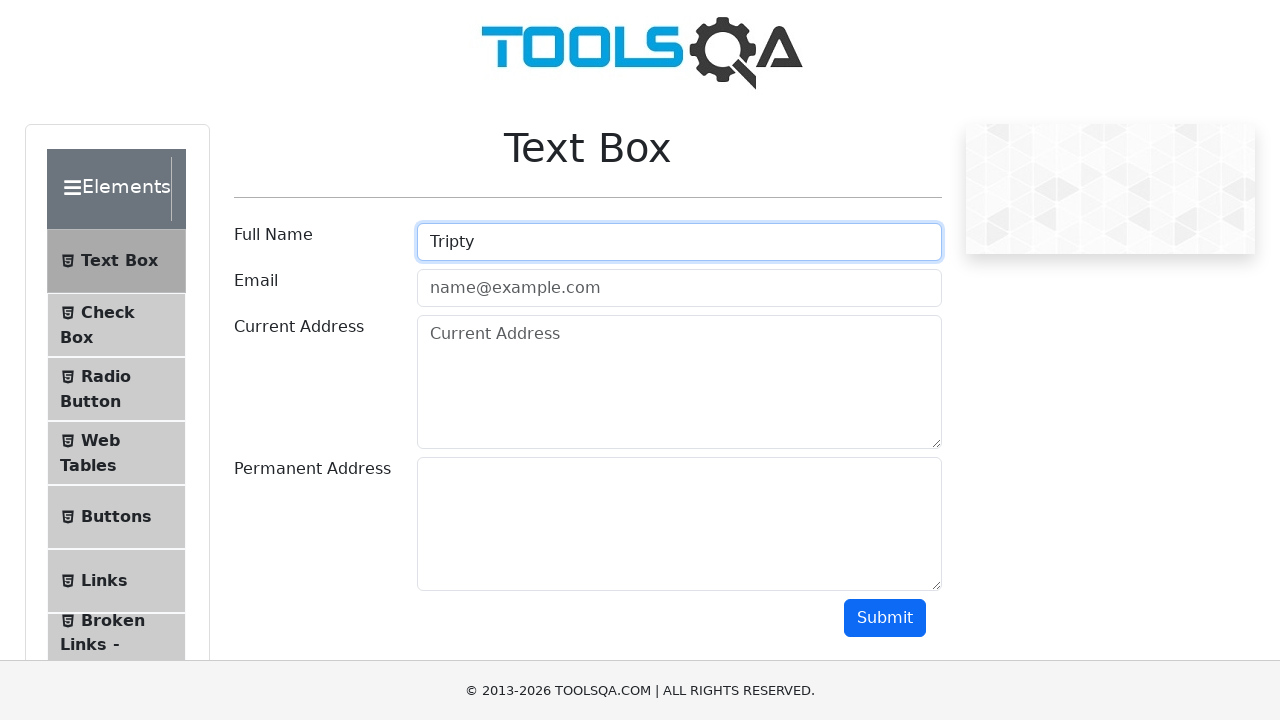

Retrieved result text from name element
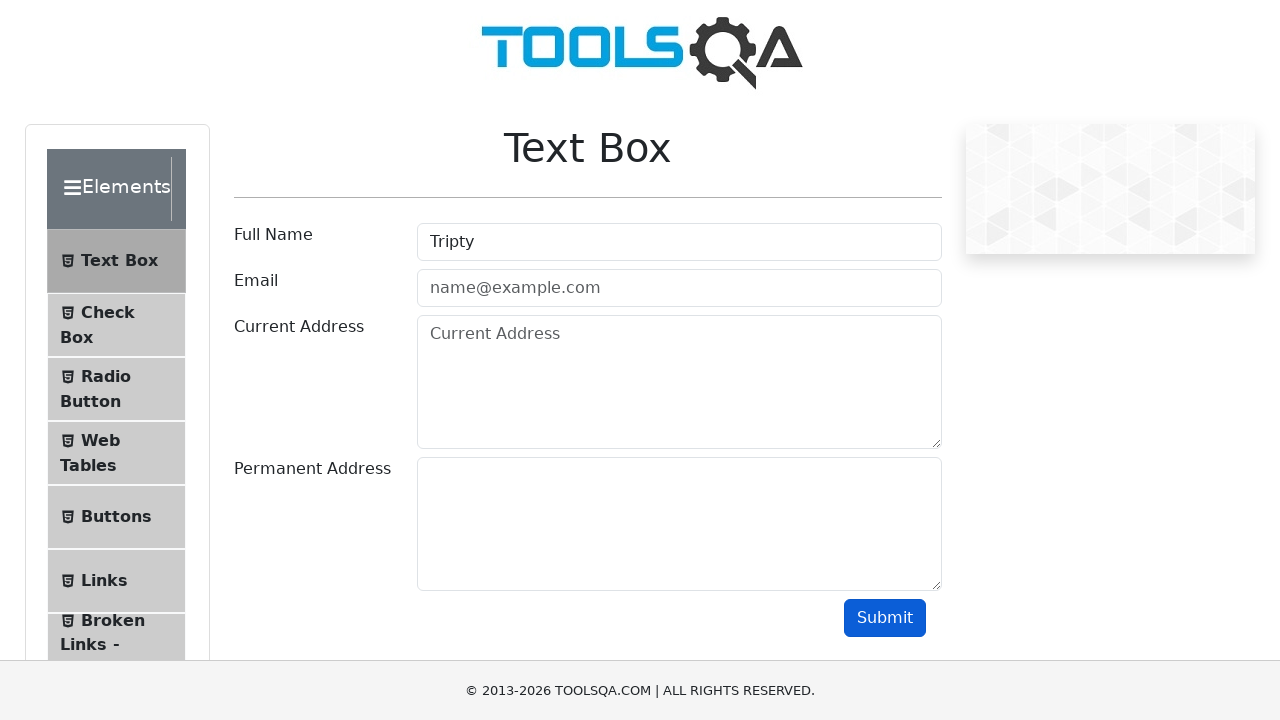

Verified that 'Tripty' appears in the result
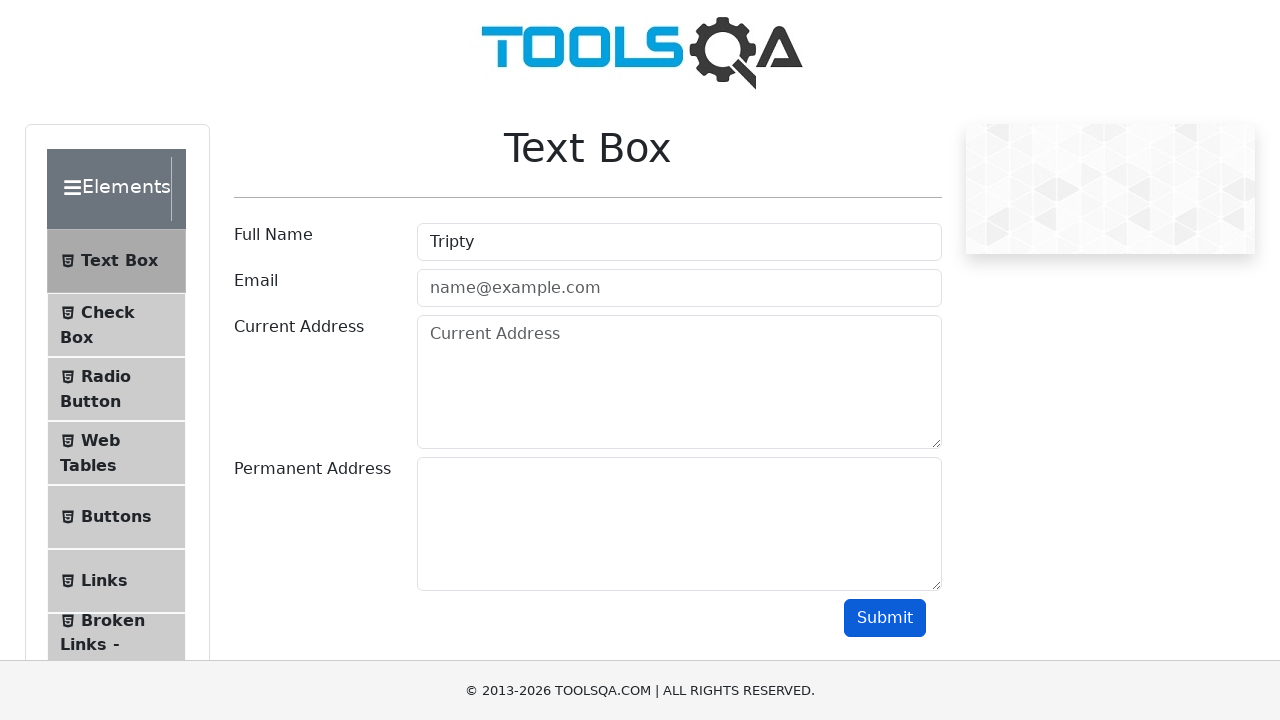

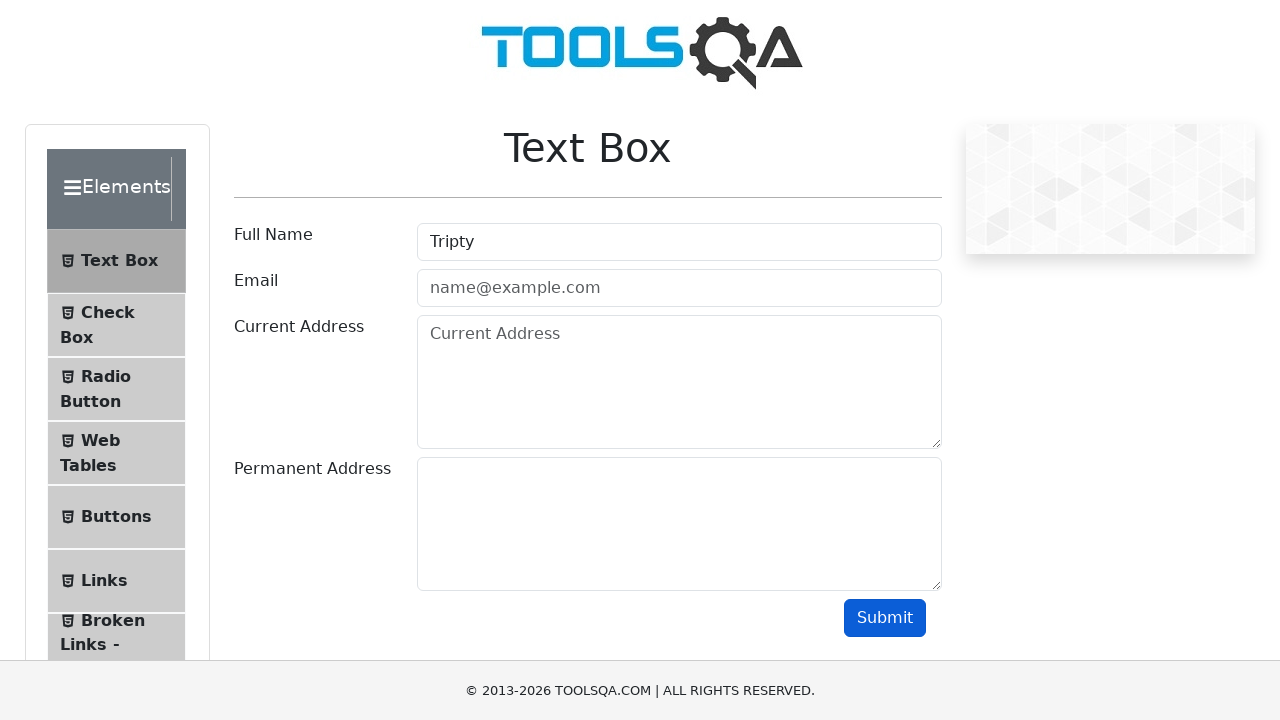